Tests form submission with multiple select dropdowns by navigating through pages and selecting various options from dropdown menus

Starting URL: https://www.qa-practice.com/elements/checkbox/single_checkbox

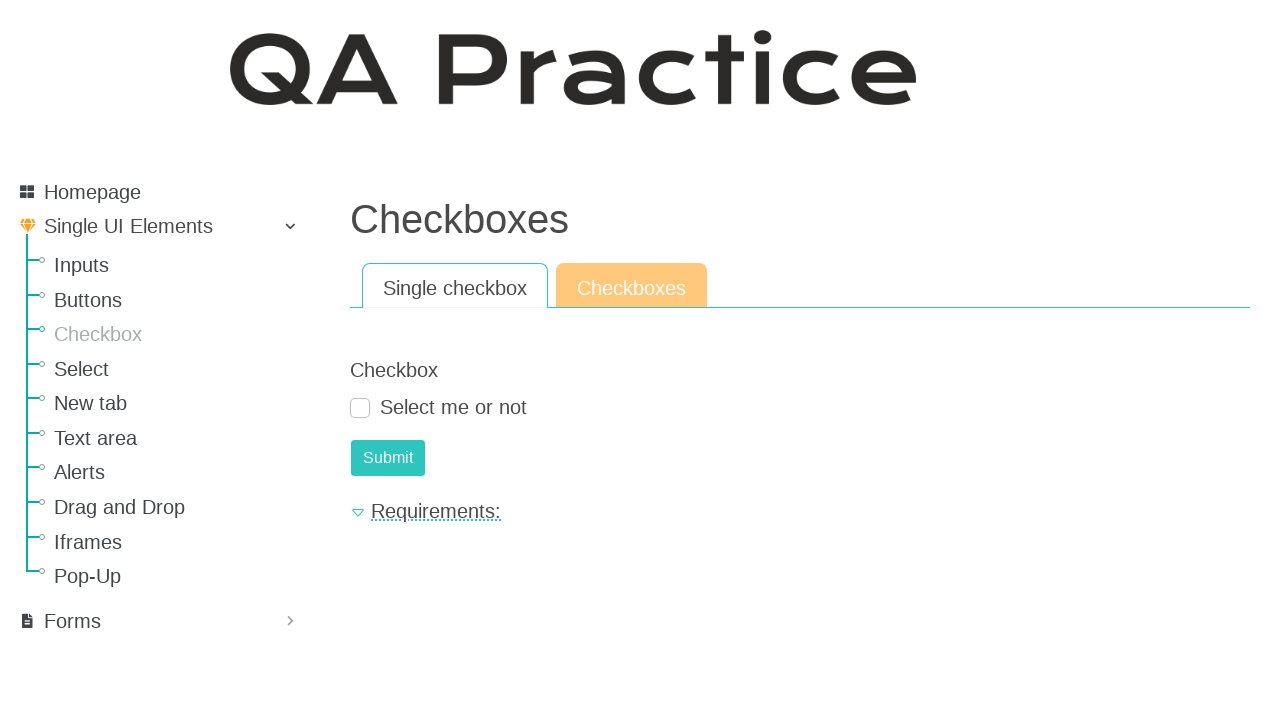

Clicked on select elements link at (180, 369) on xpath=//a[contains(@href, '/elements/select')]
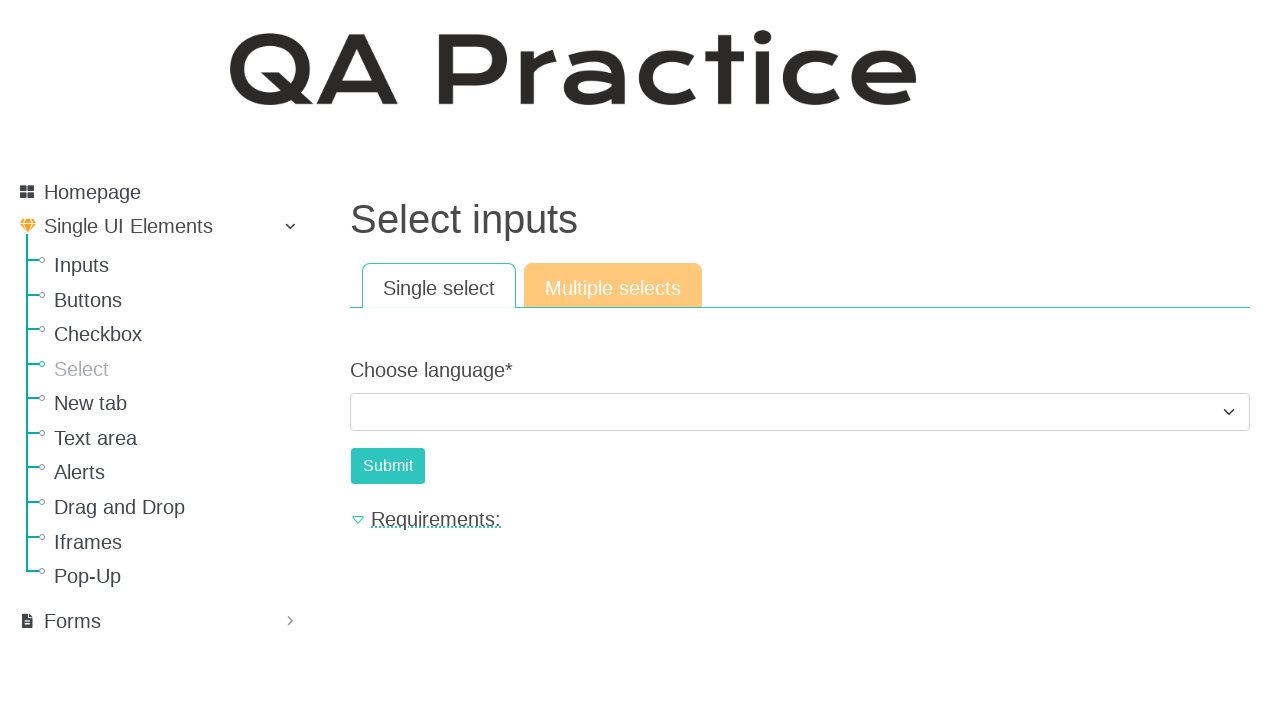

Language dropdown loaded on select page
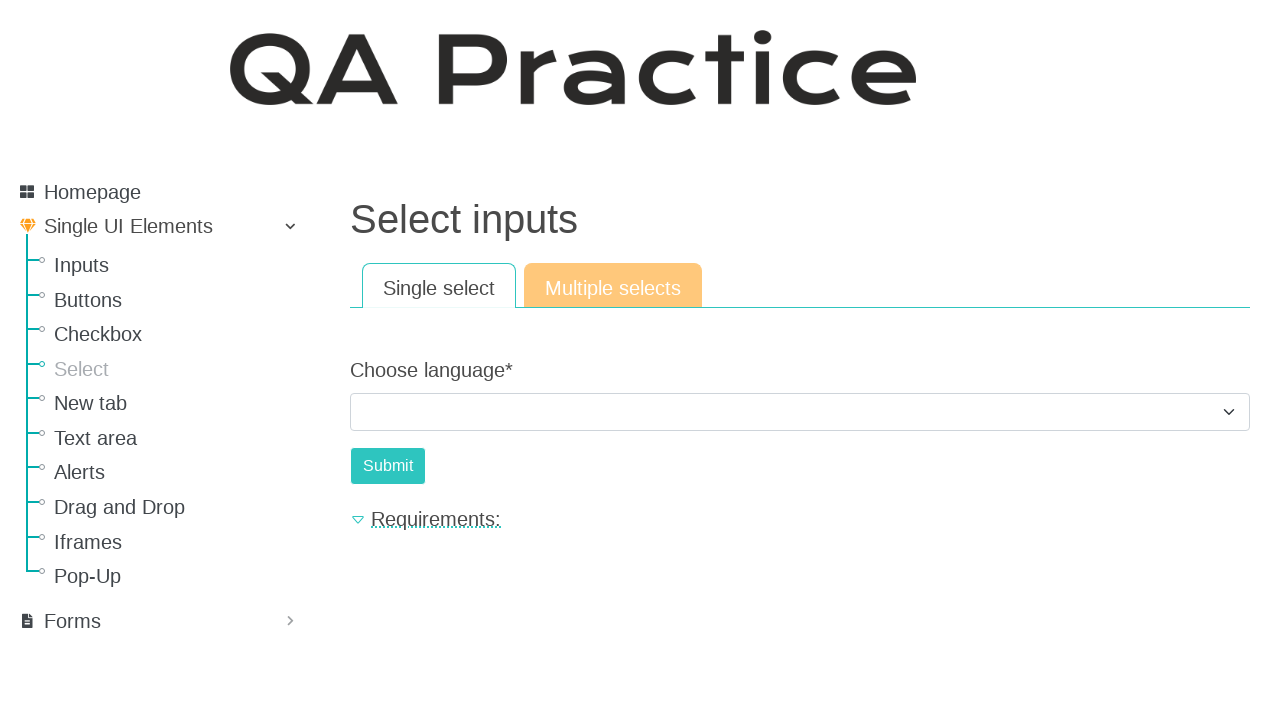

Selected Python from language dropdown on #id_choose_language
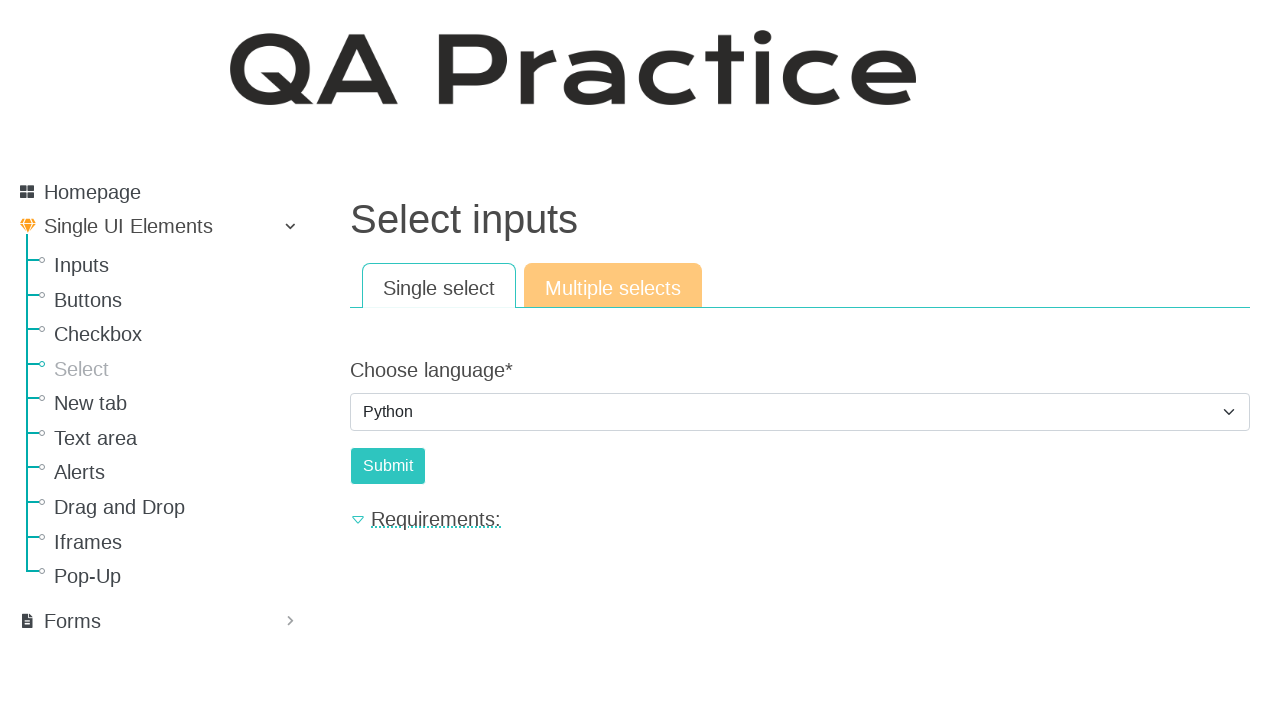

Submitted language selection form at (388, 466) on #submit-id-submit
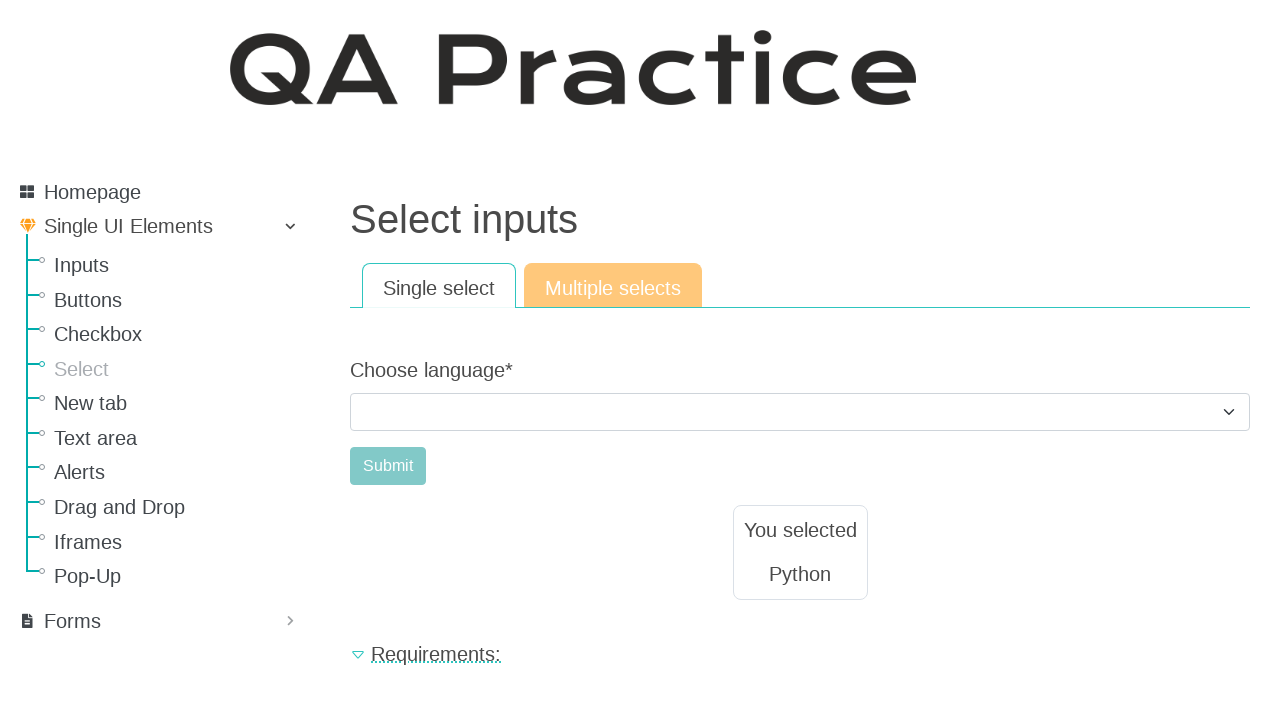

Clicked on multiple select page link at (613, 286) on xpath=//a[contains(@href, '/elements/select/mult_select')]
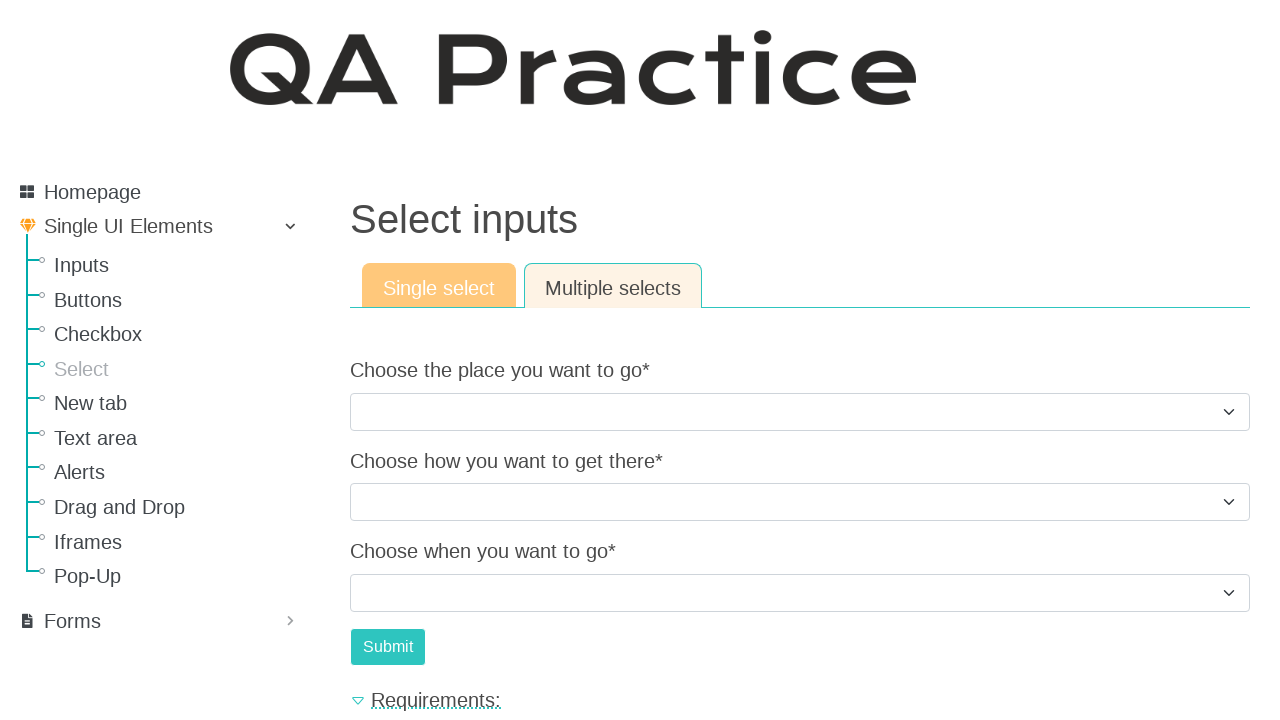

Multiple select form loaded with place dropdown
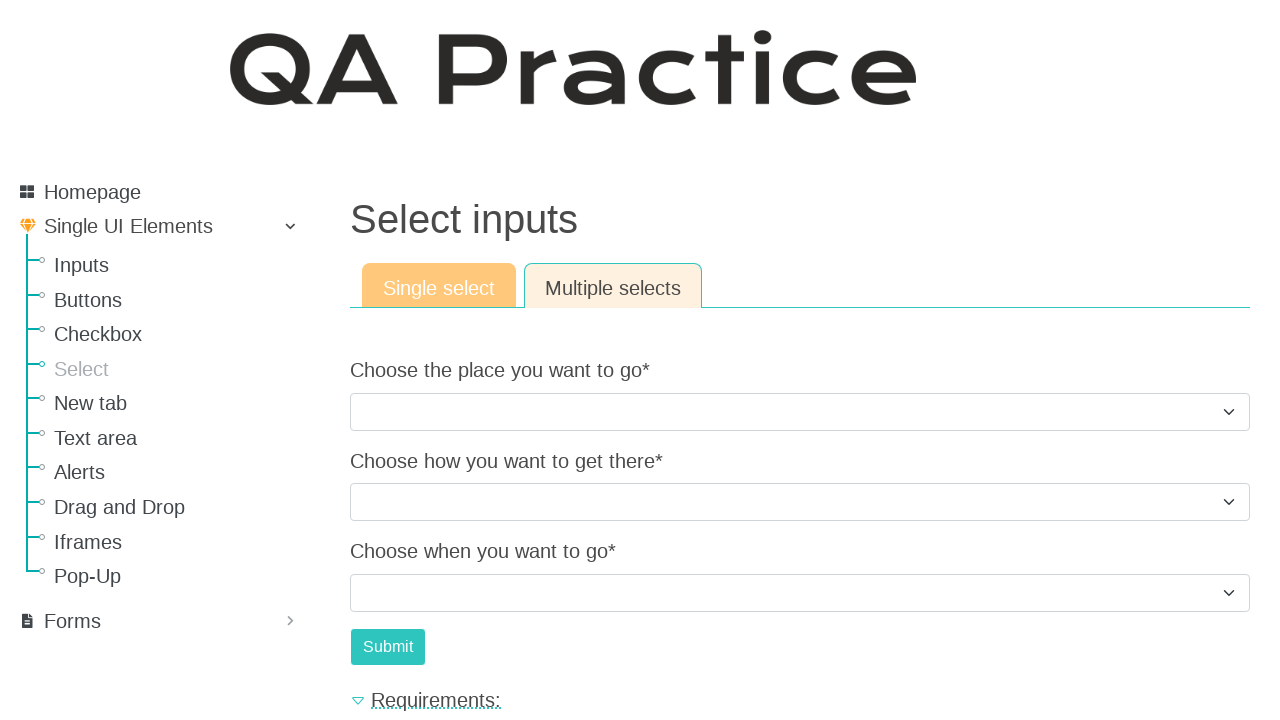

Selected place option from destination dropdown on #id_choose_the_place_you_want_to_go
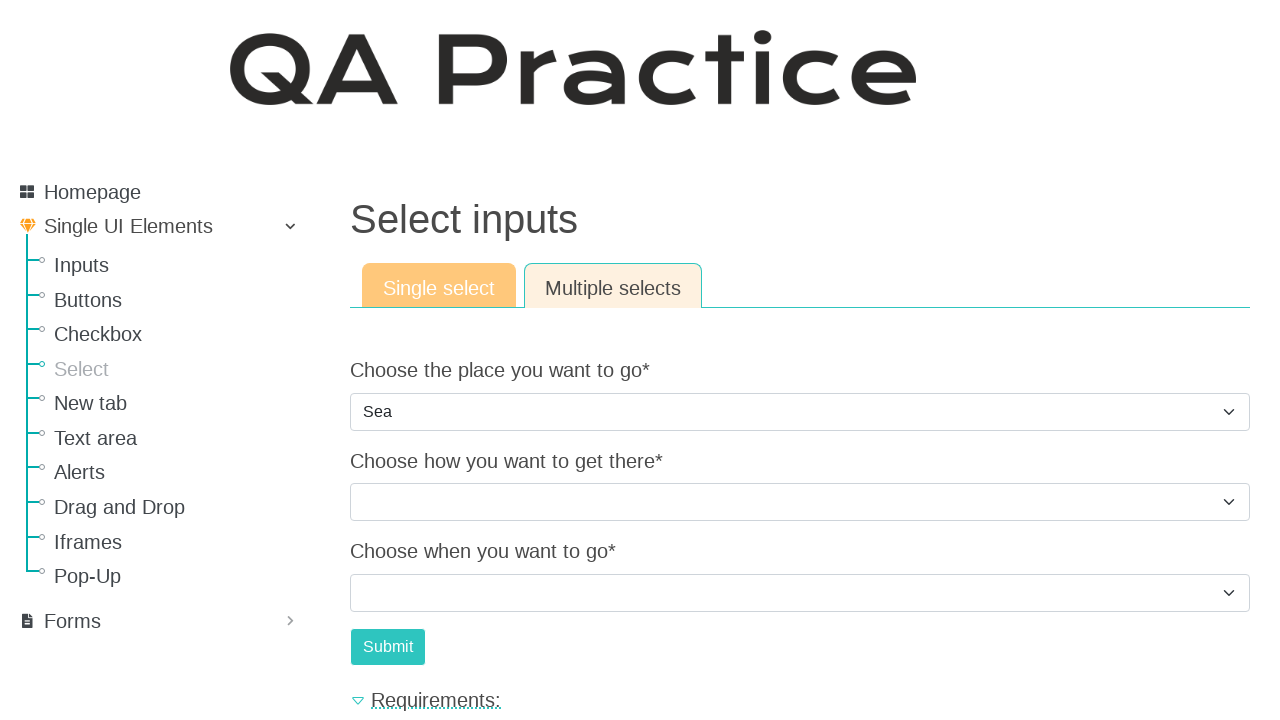

Selected transportation method from dropdown on #id_choose_how_you_want_to_get_there
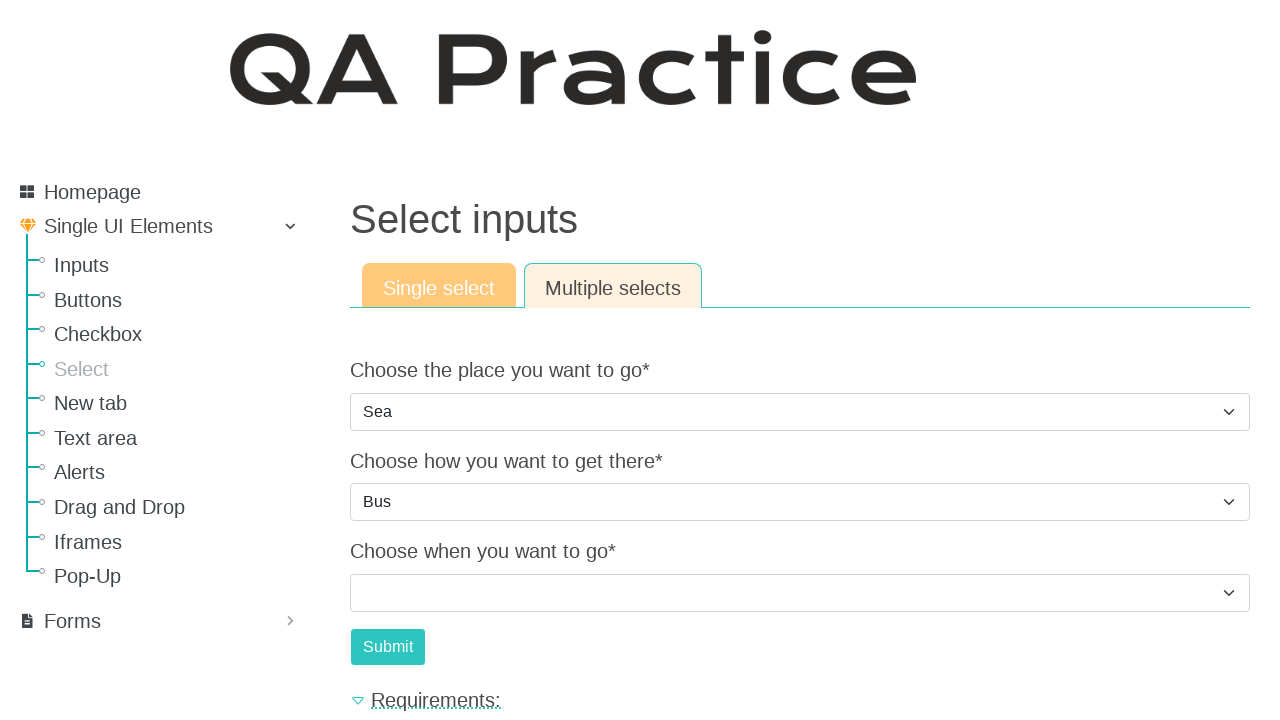

Selected time option from dropdown on #id_choose_when_you_want_to_go
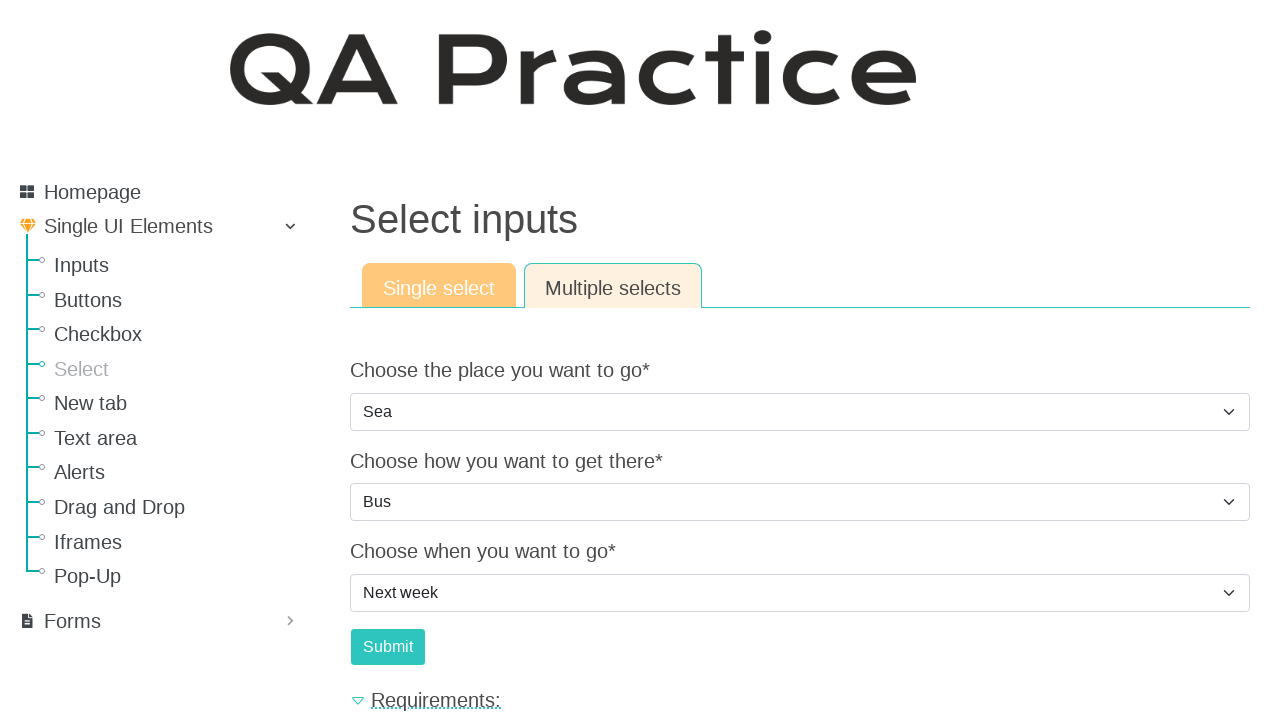

Submitted multiple select form with all options selected at (388, 647) on #submit-id-submit
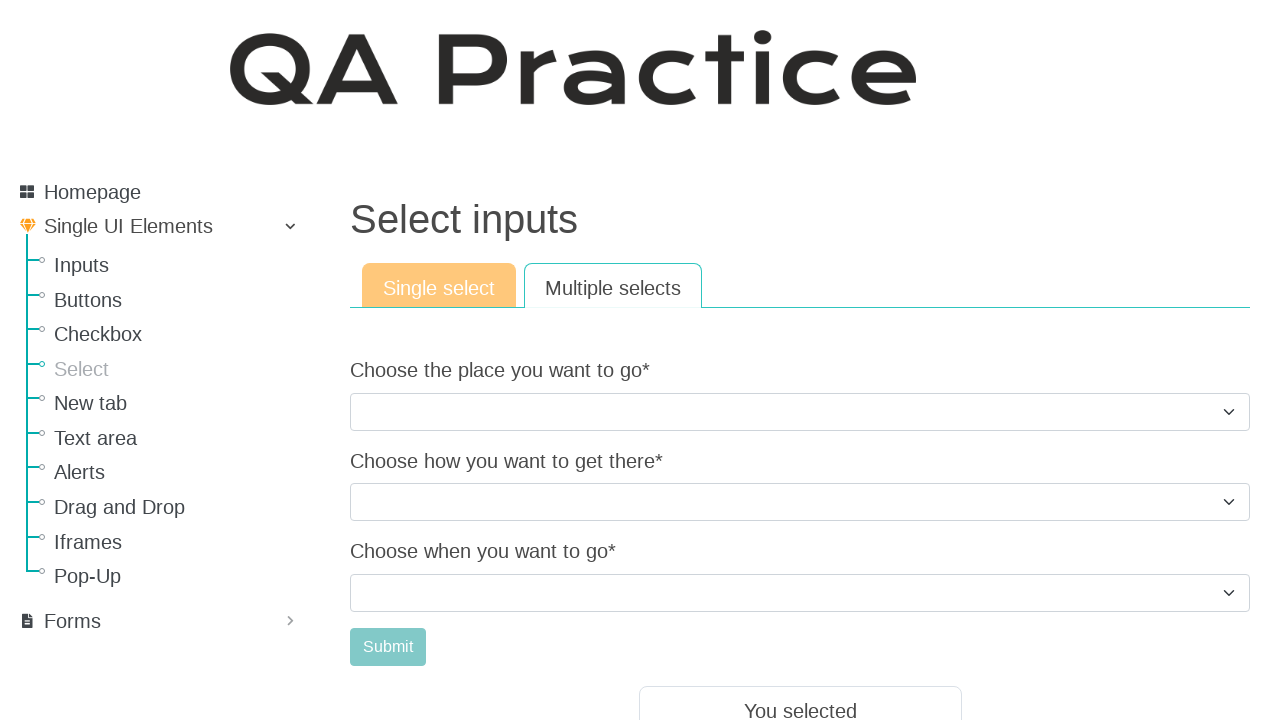

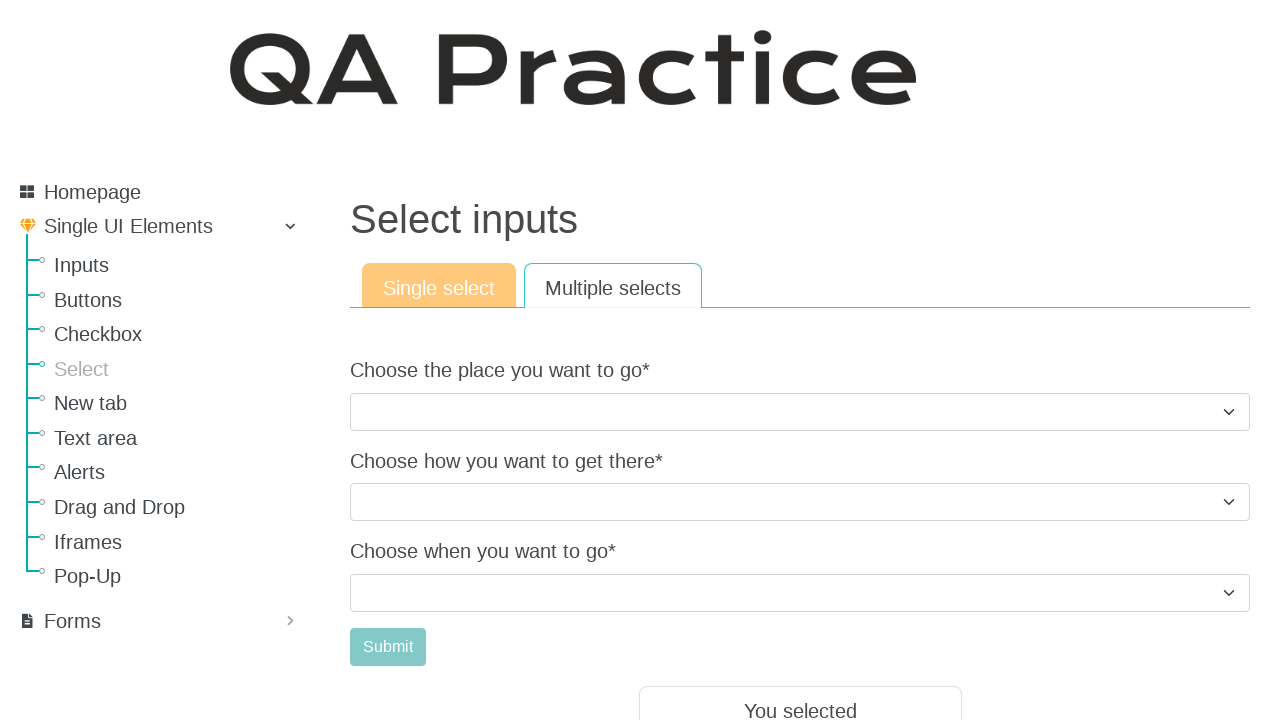